Tests the radio button functionality on DemoQA by navigating to the Radio Button section and selecting the "Yes" radio option.

Starting URL: https://demoqa.com/elements

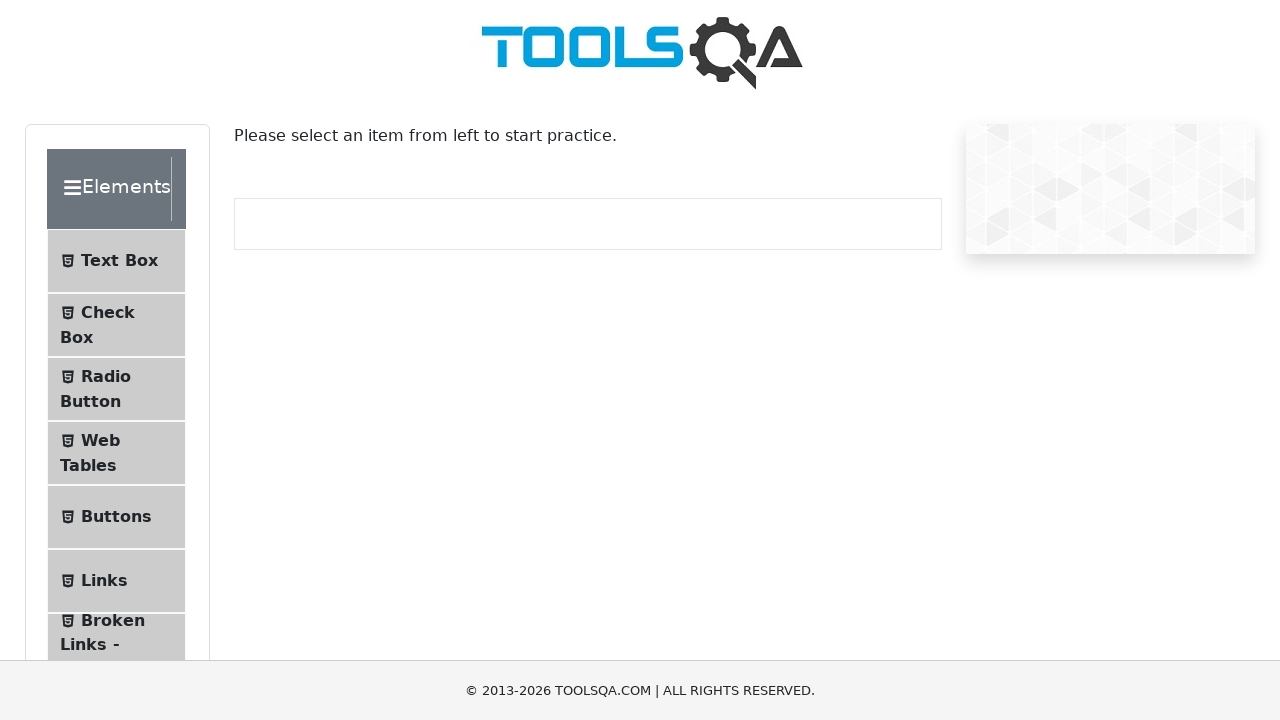

Clicked on Radio Button menu item at (116, 389) on #item-2
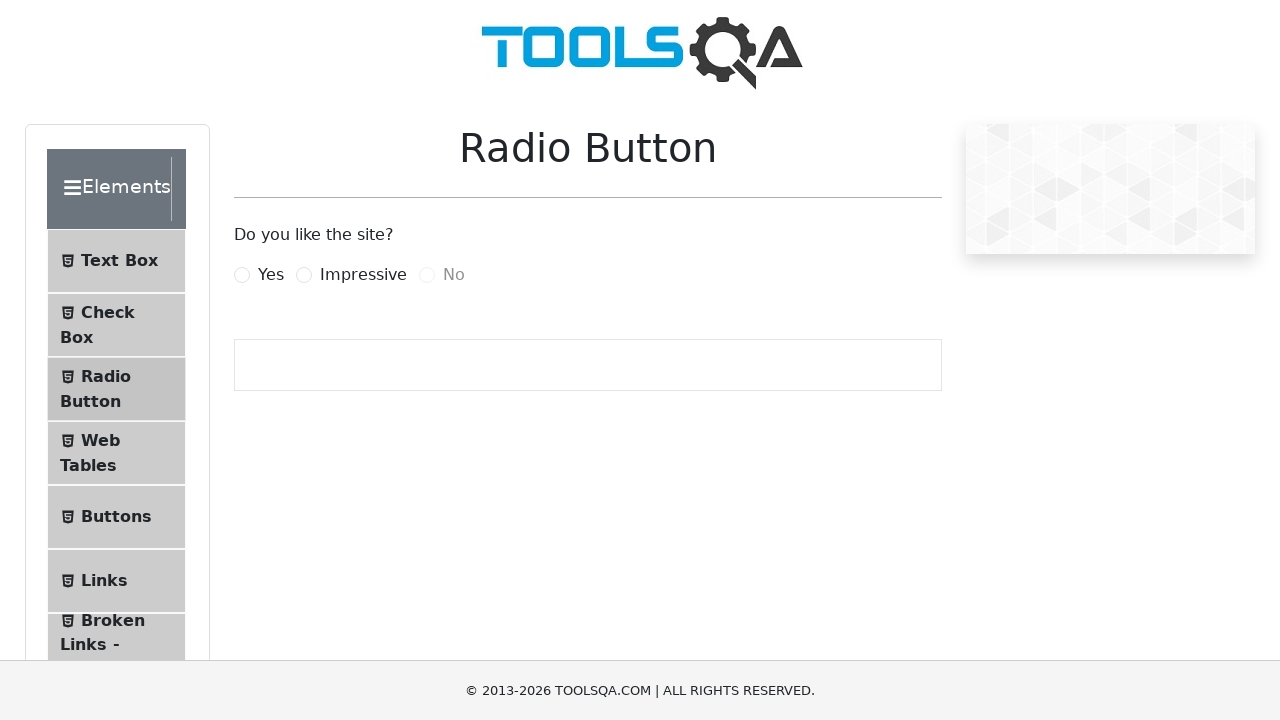

Clicked on Yes radio button at (271, 275) on label[for='yesRadio']
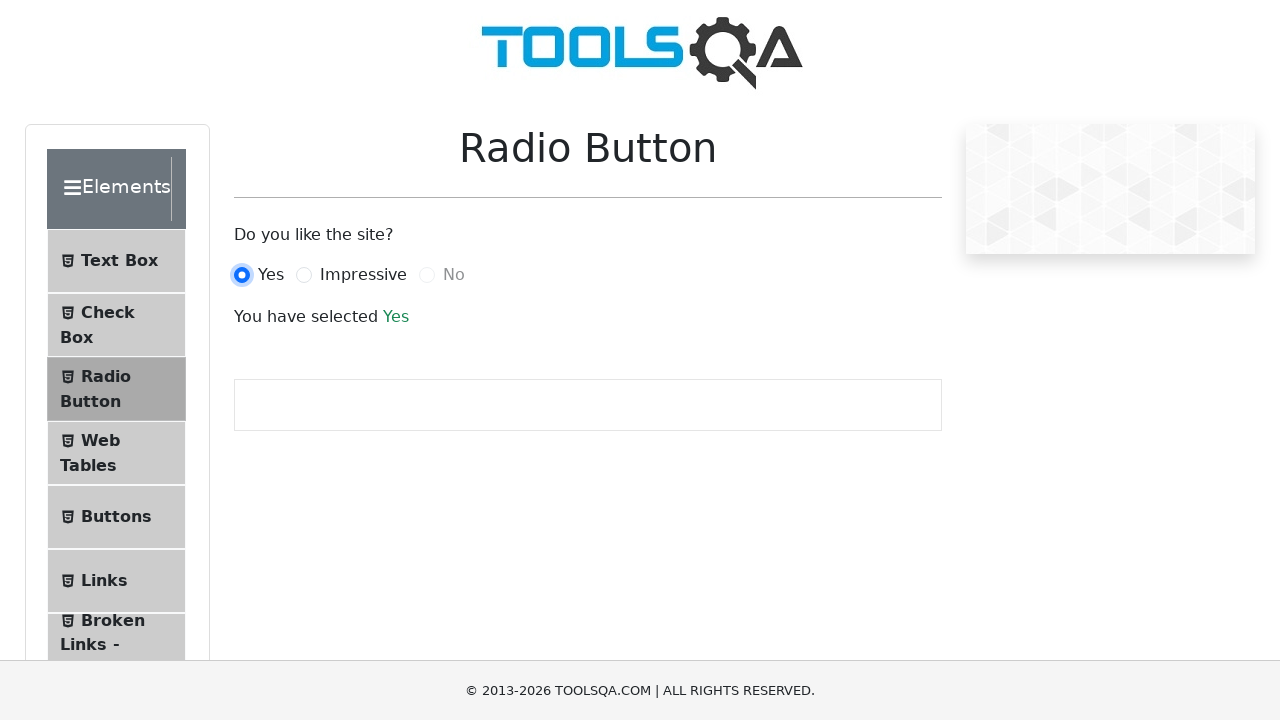

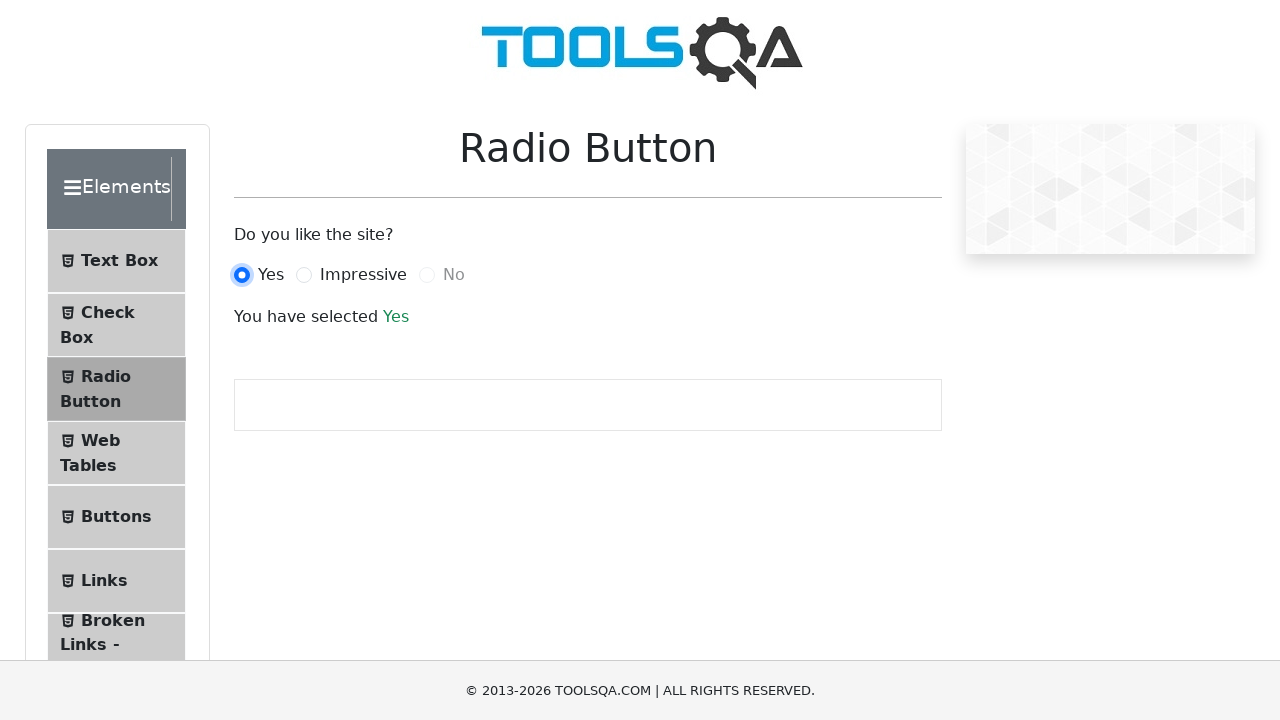